Navigates to automationtalks.com and verifies the page loads by checking the title is available

Starting URL: https://automationtalks.com/

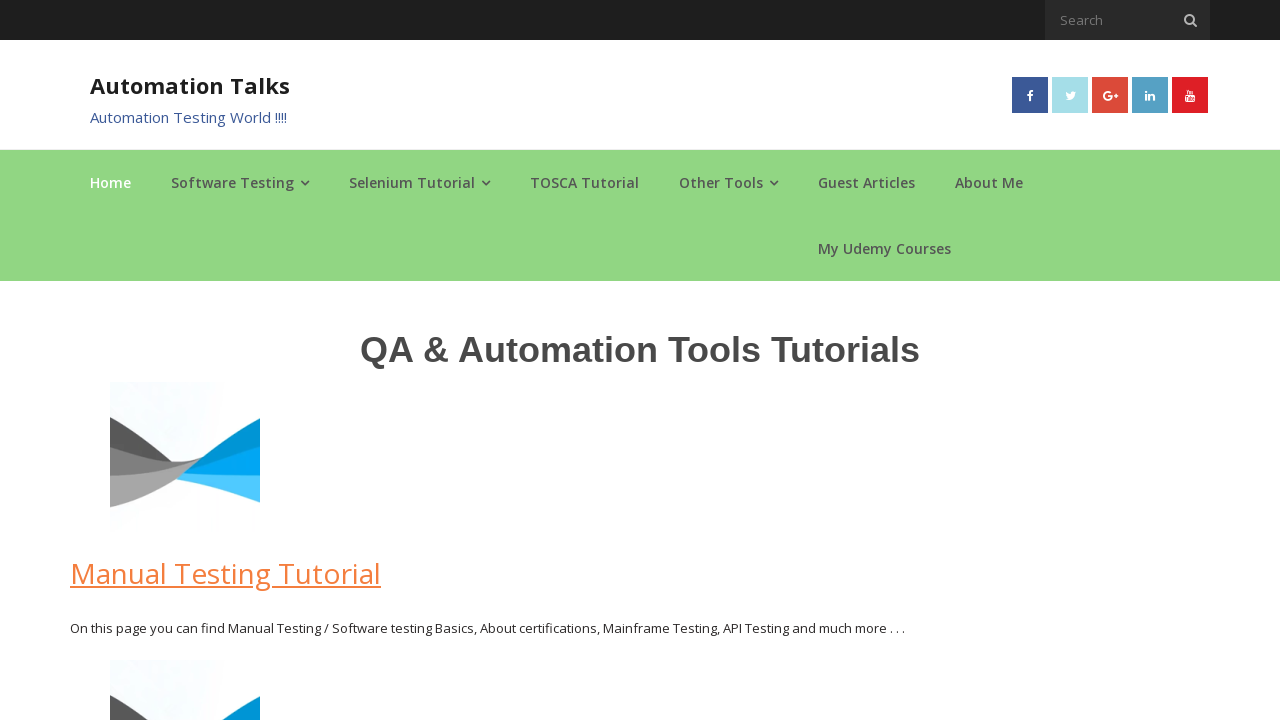

Navigated to https://automationtalks.com/
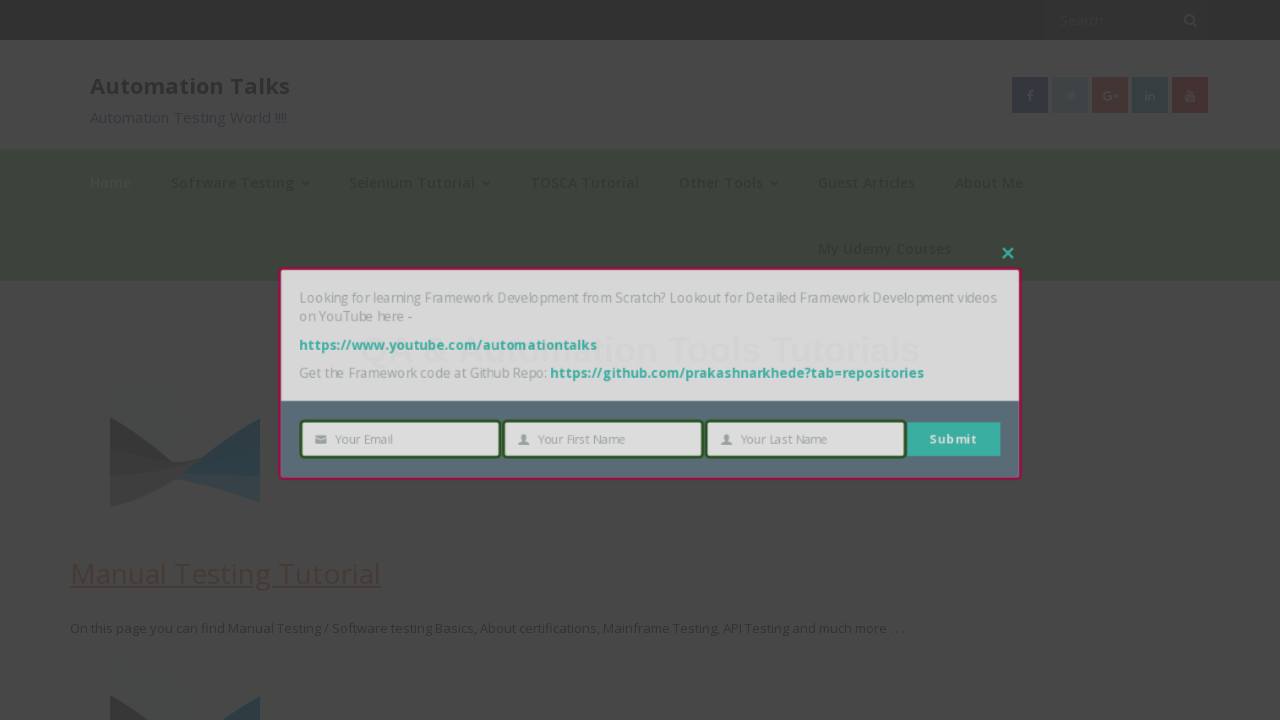

Page reached domcontentloaded state
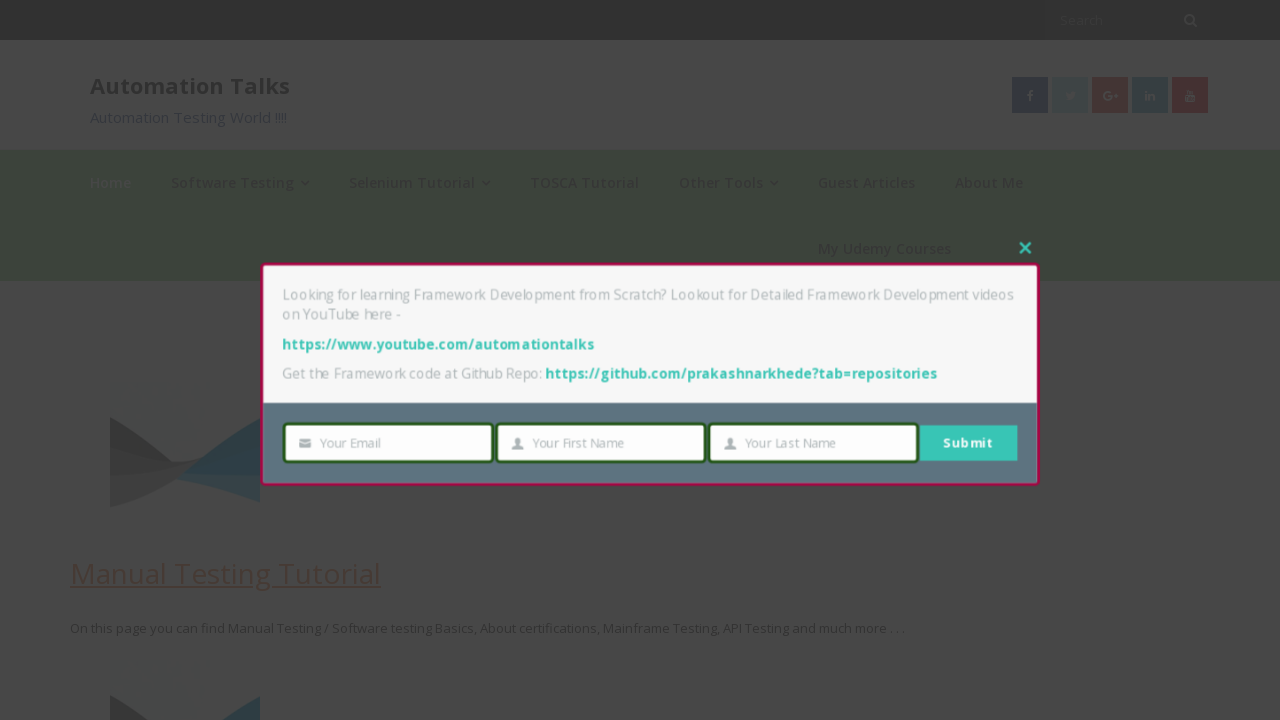

Retrieved page title: AutomationTalks - Learn Automation Testing
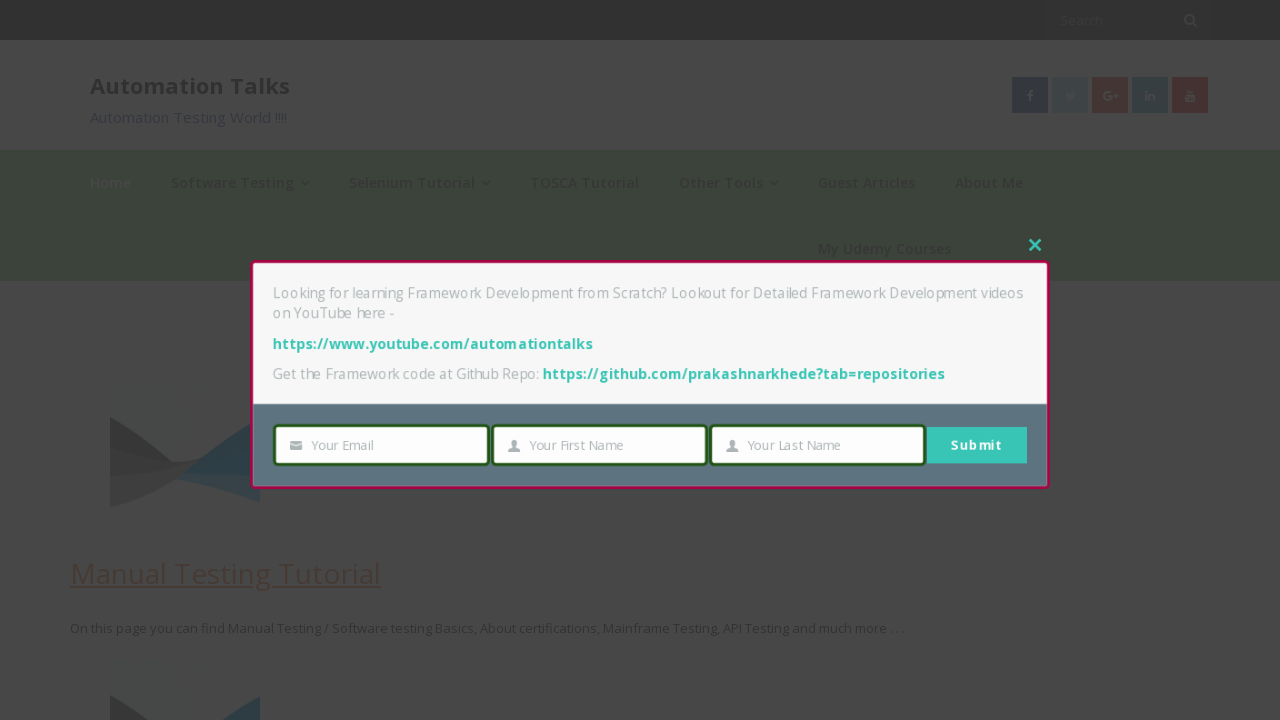

Verified page title is available: AutomationTalks - Learn Automation Testing
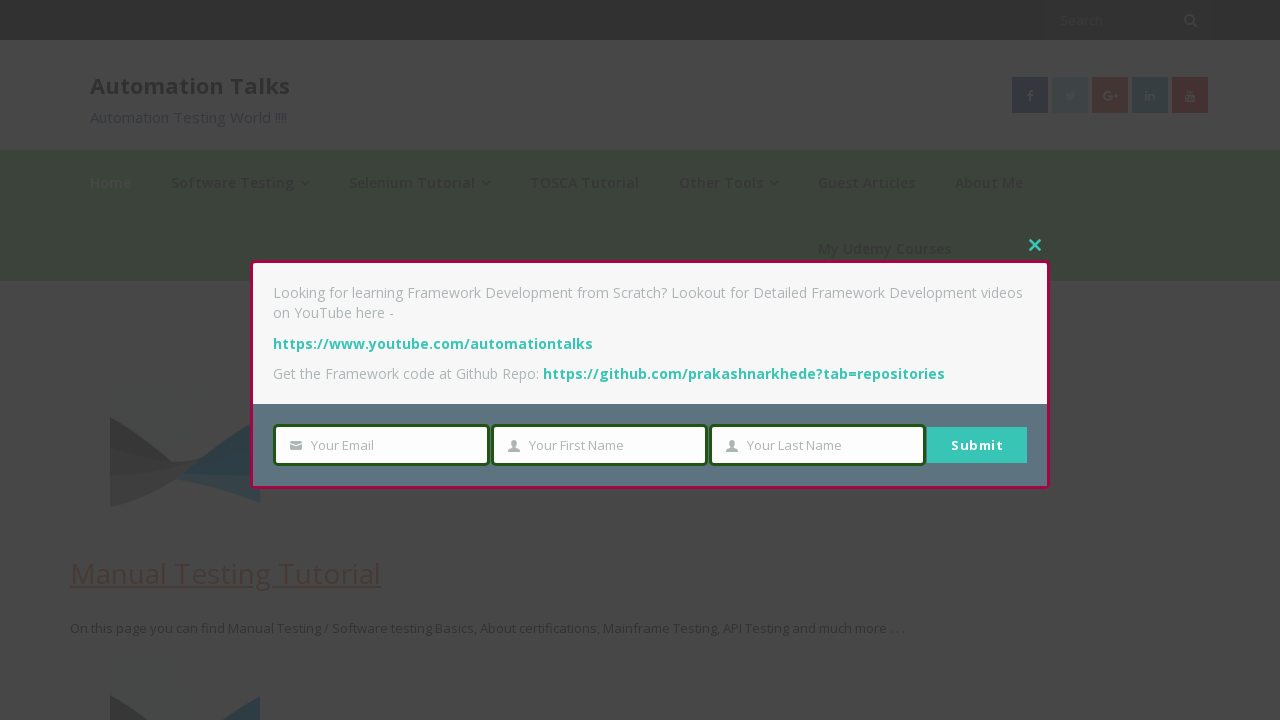

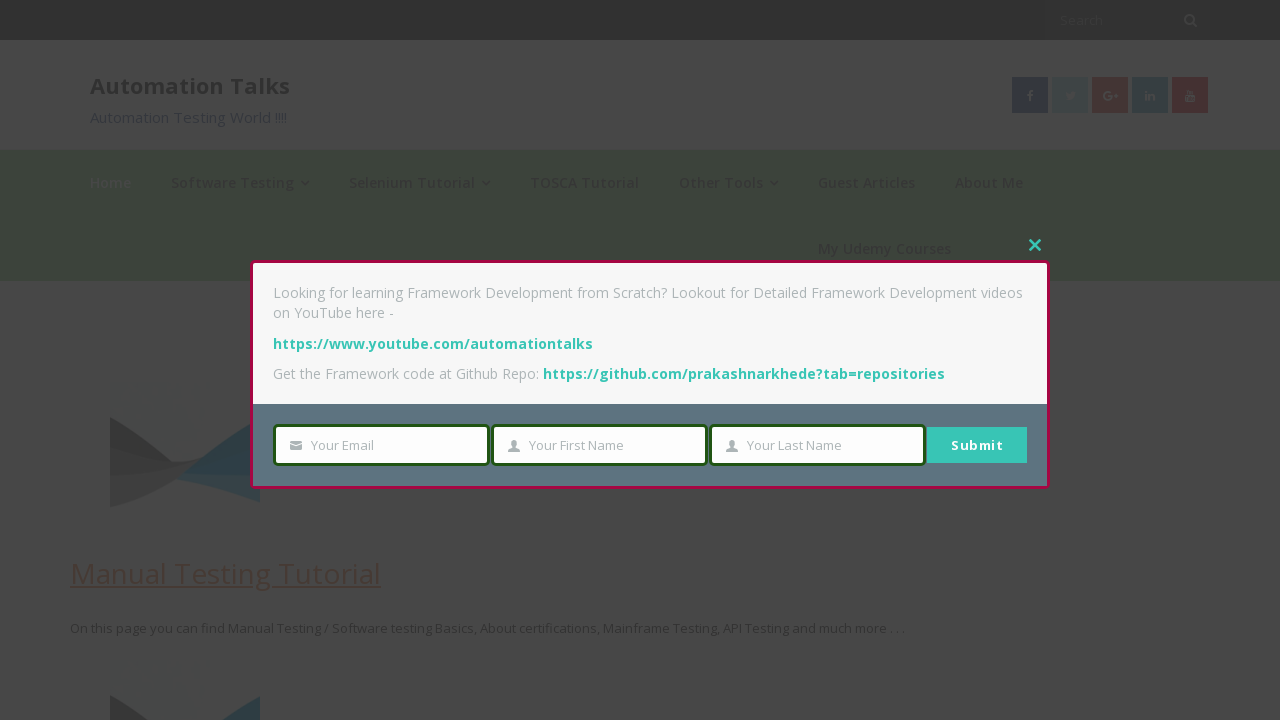